Tests a registration form by filling in text fields including first name, last name, email, phone number, and password fields

Starting URL: http://demo.automationtesting.in/Register.html

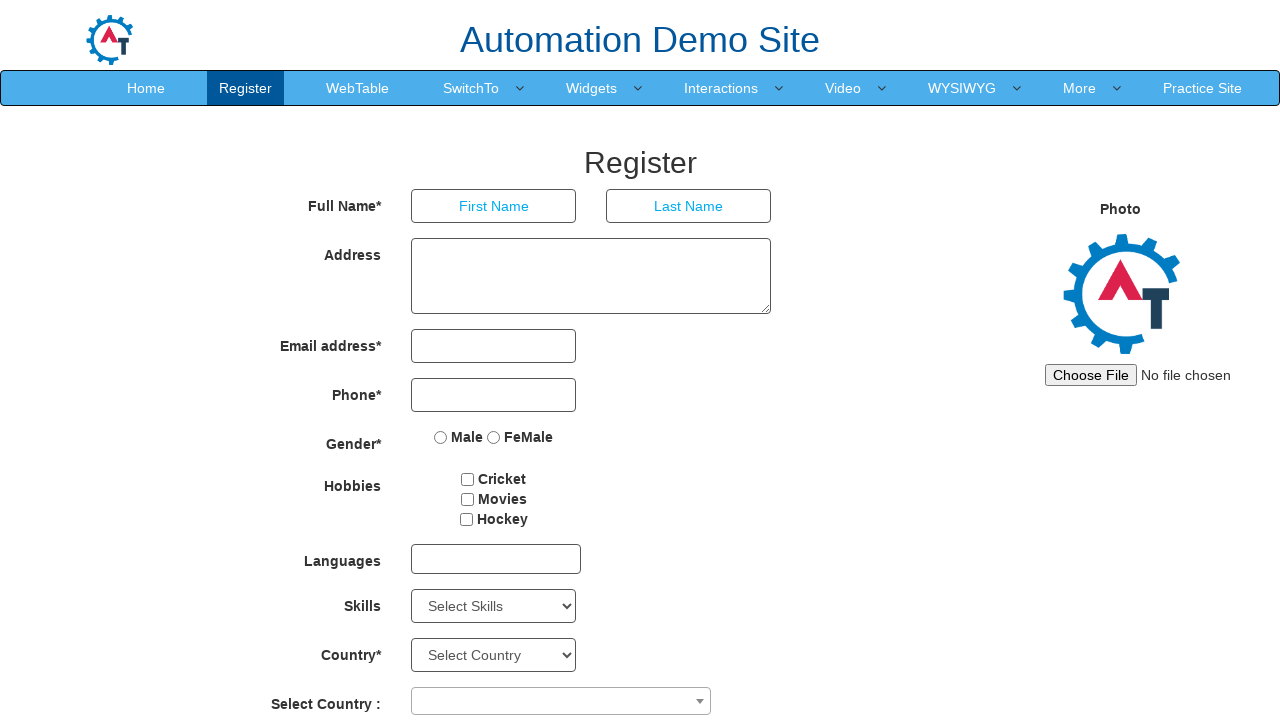

Filled first name field with 'Marcus' on input[placeholder='First Name']
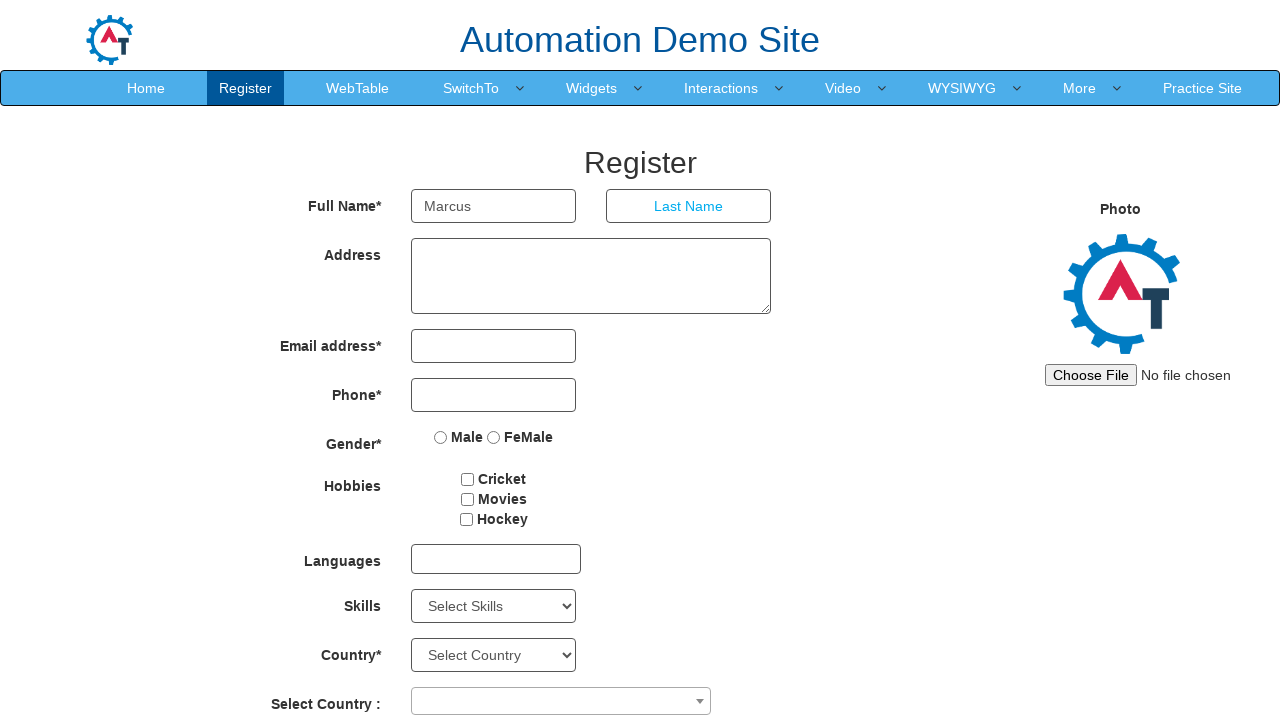

Filled last name field with 'Thompson' on input[placeholder='Last Name']
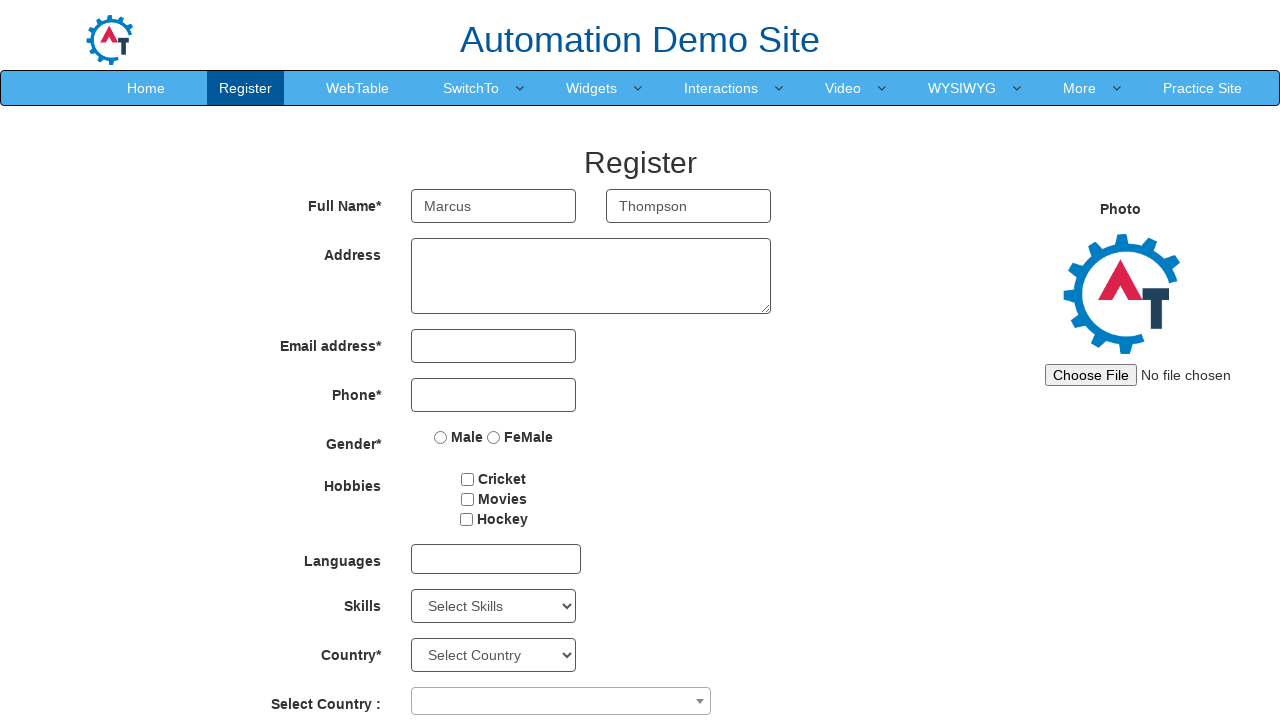

Filled email field with 'marcus.thompson@example.com' on input[ng-model='EmailAdress']
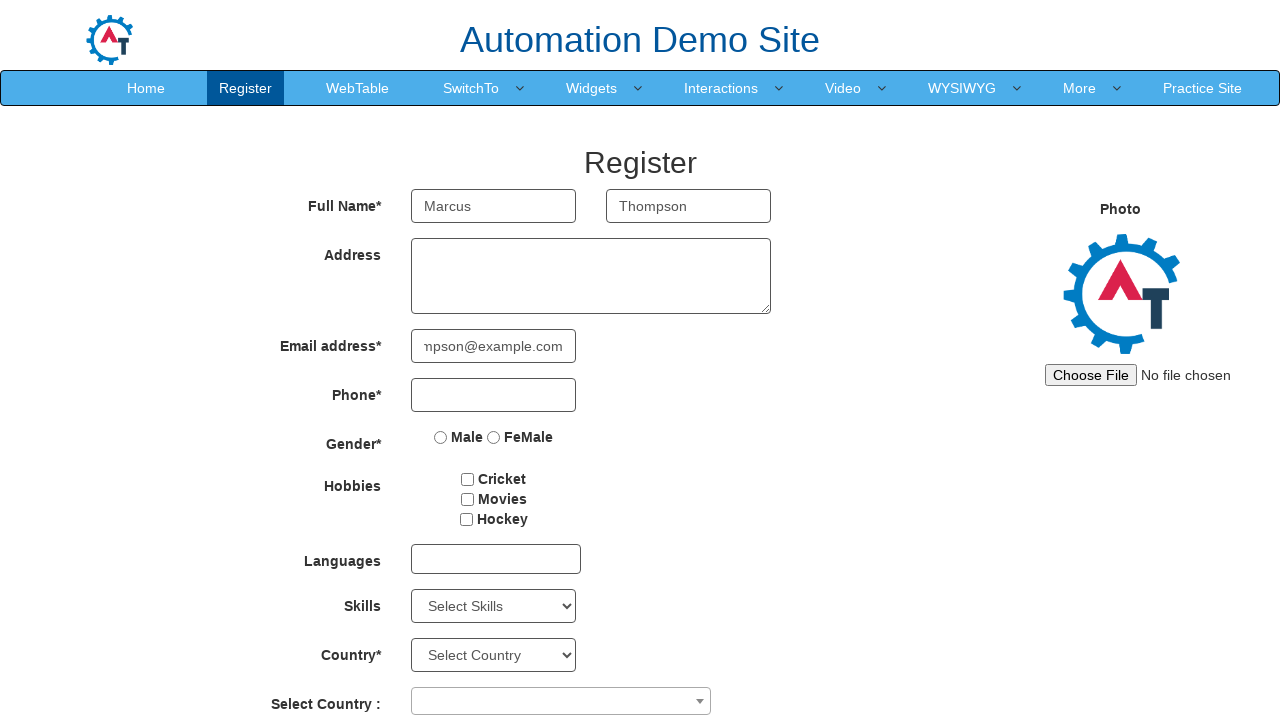

Filled phone number field with '5551234567' on input[ng-model='Phone']
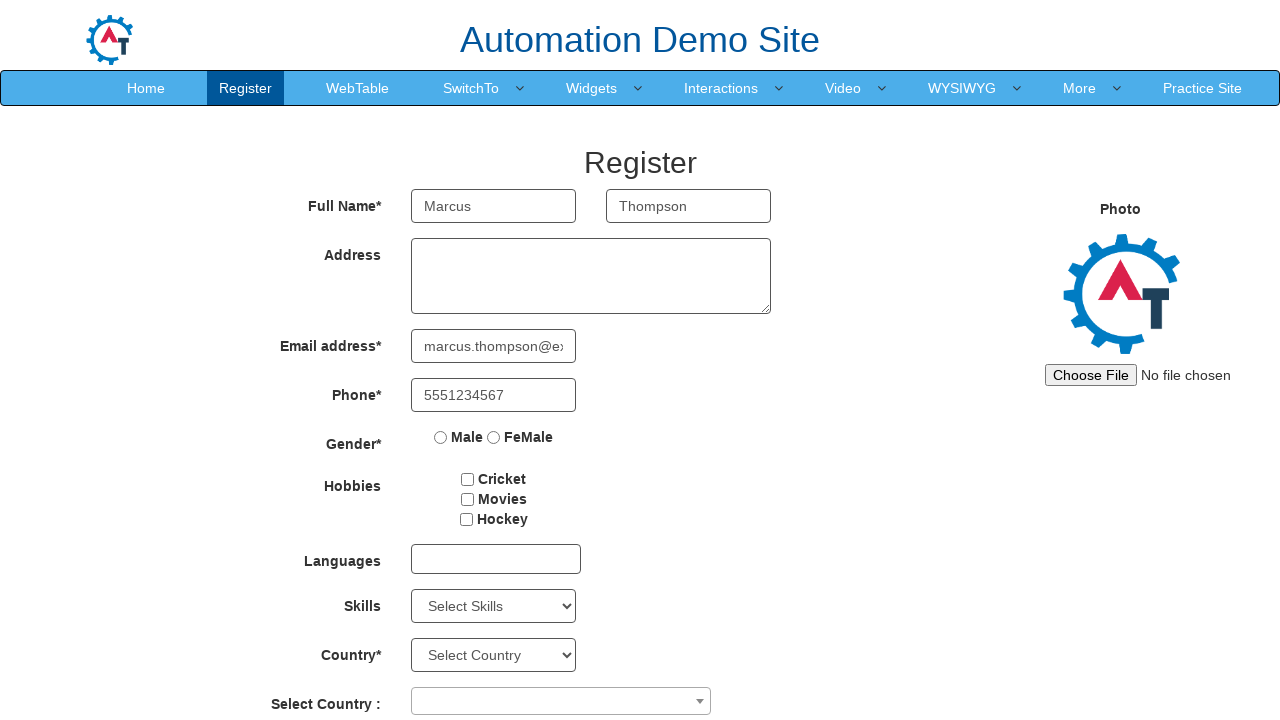

Filled password field with 'SecurePass123' on #firstpassword
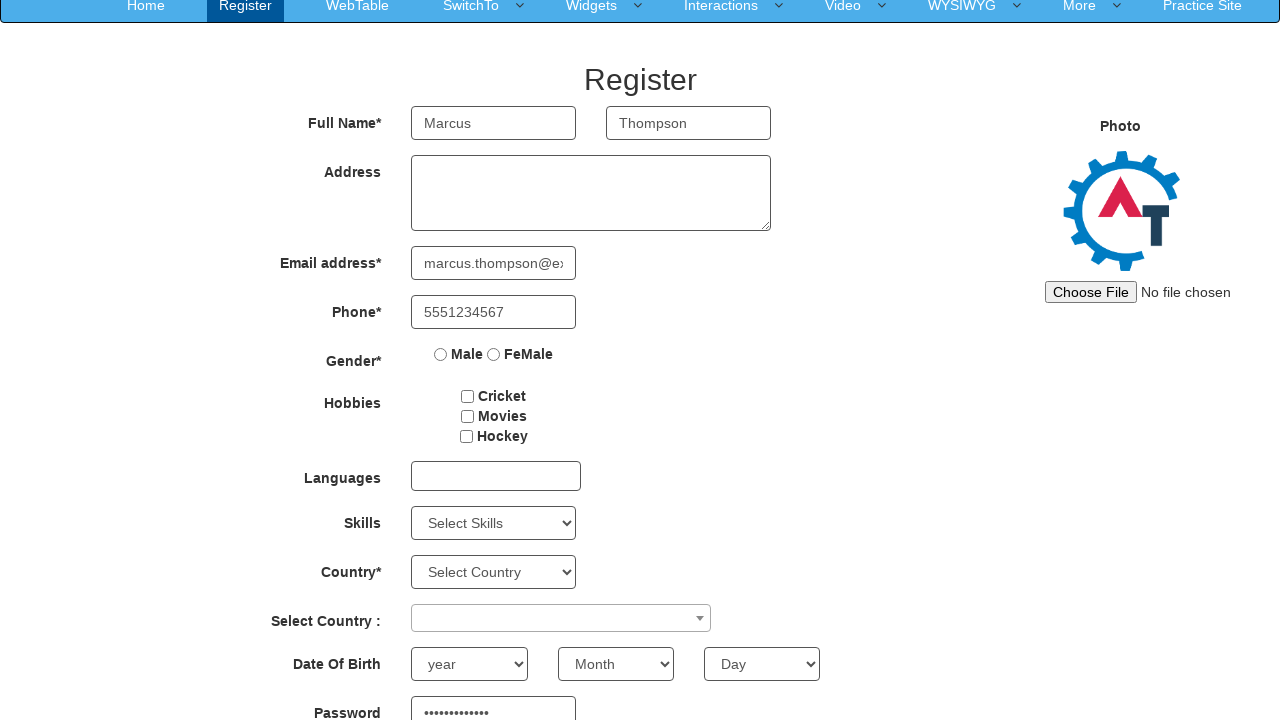

Filled confirm password field with 'SecurePass123' on #secondpassword
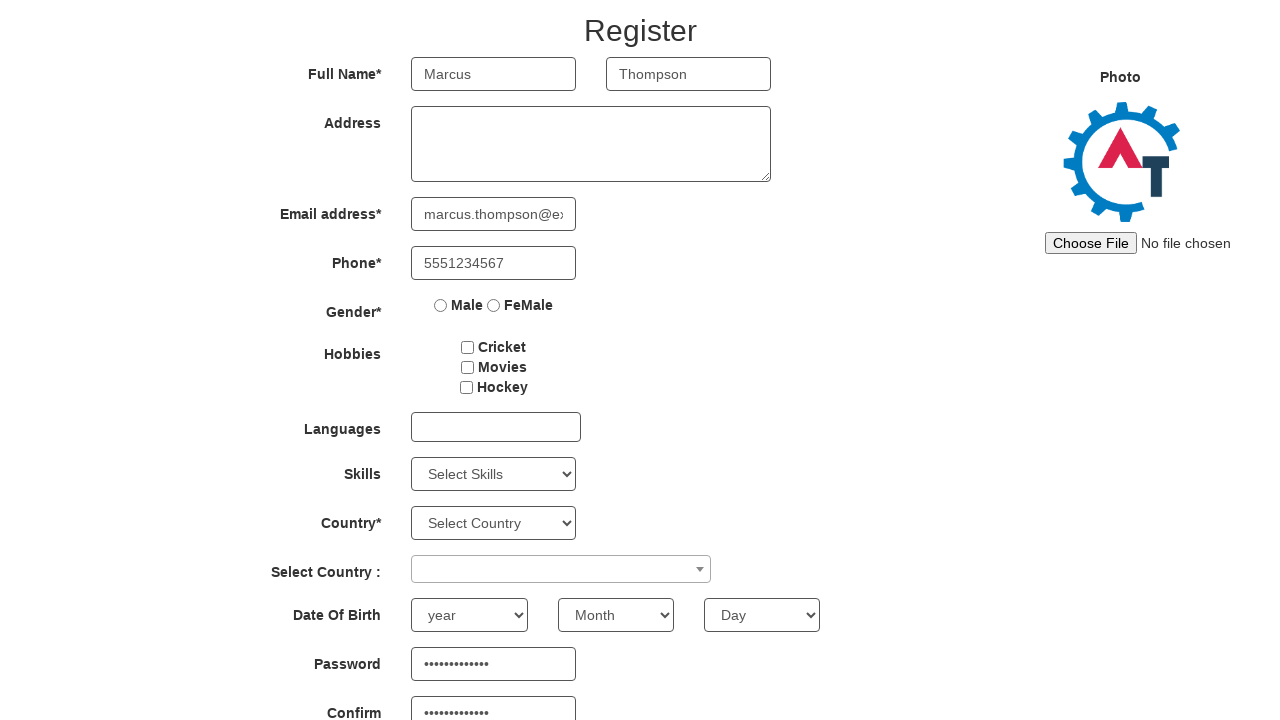

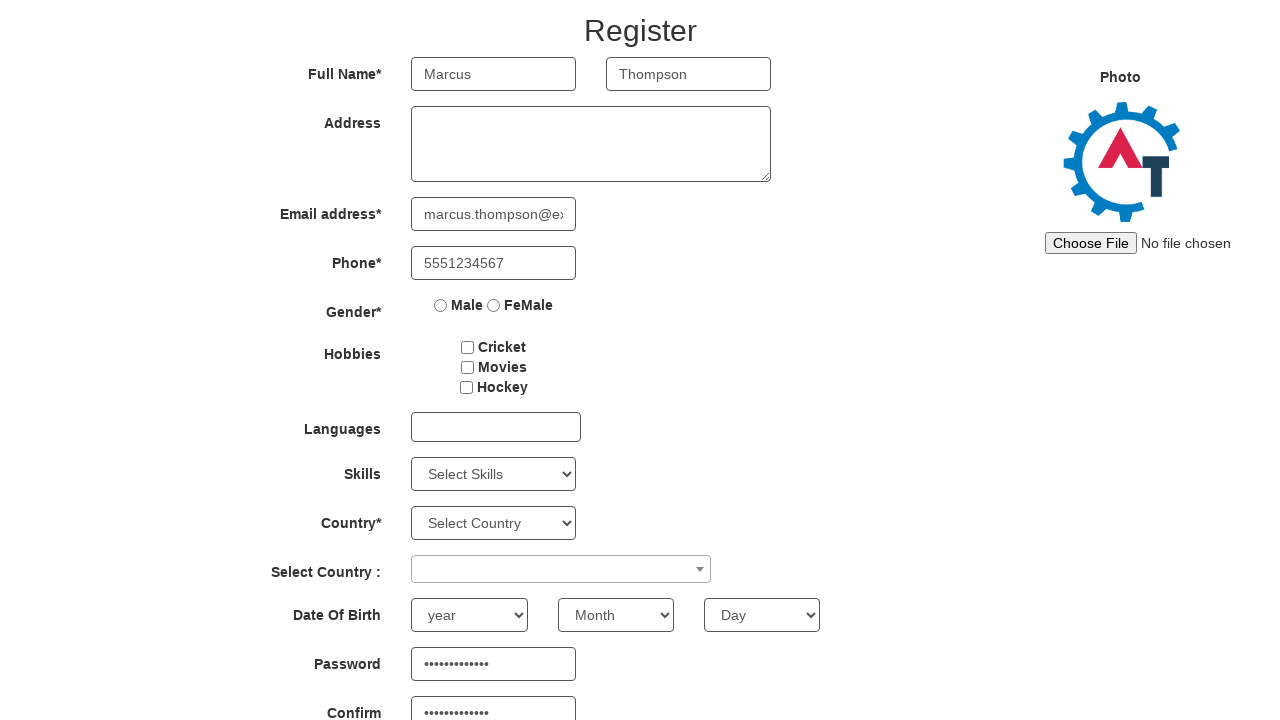